Navigates to Docuport beta site and verifies the page title

Starting URL: https://beta.docuport.app

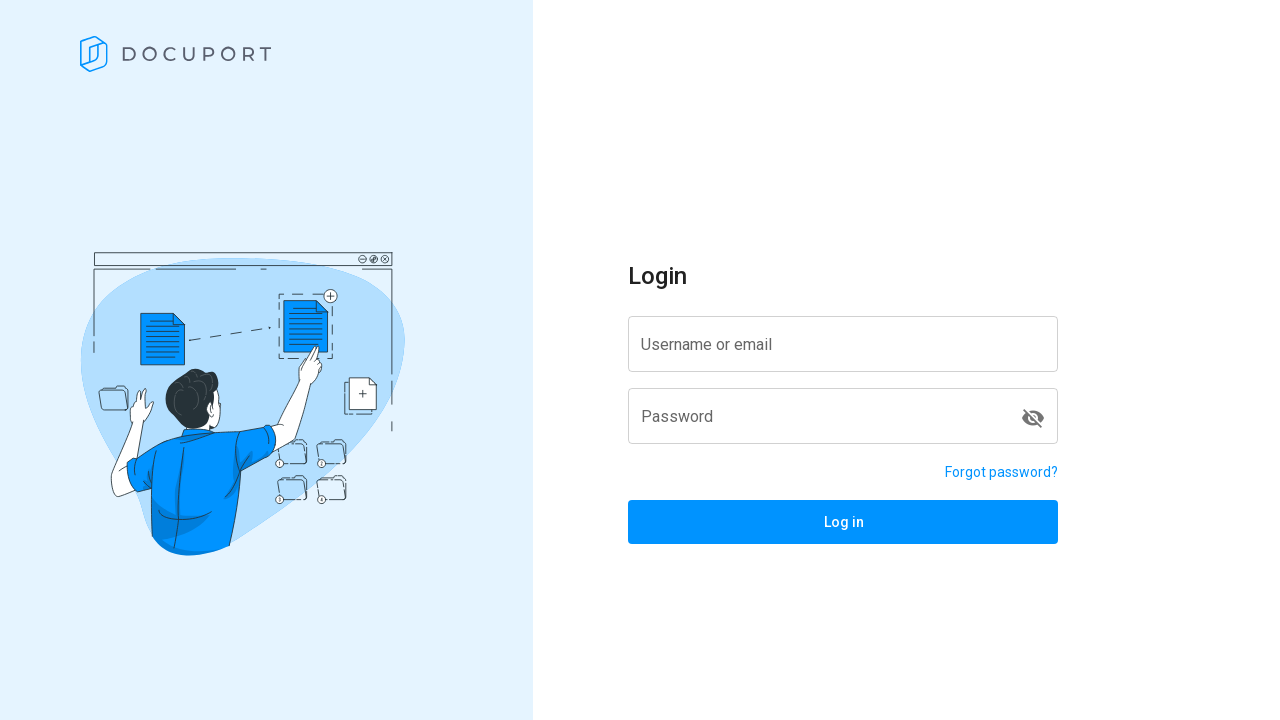

Navigated to Docuport beta site at https://beta.docuport.app
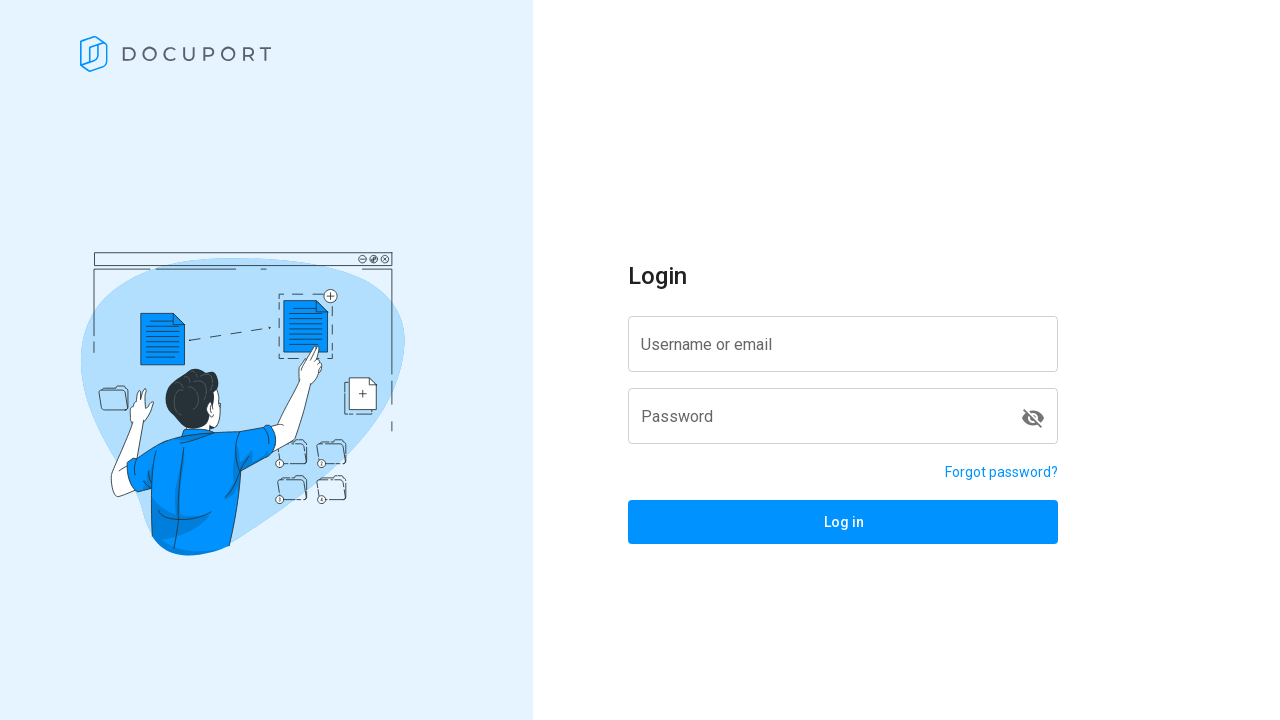

Verified page title is 'Docuport'
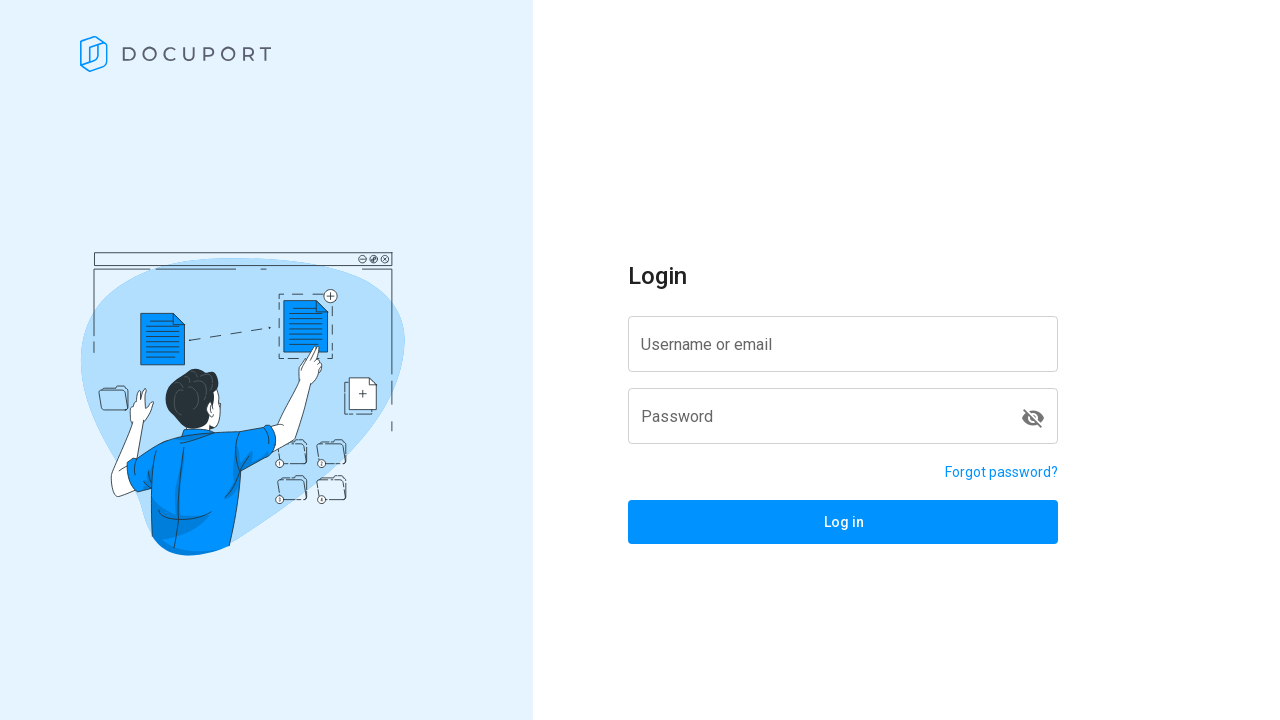

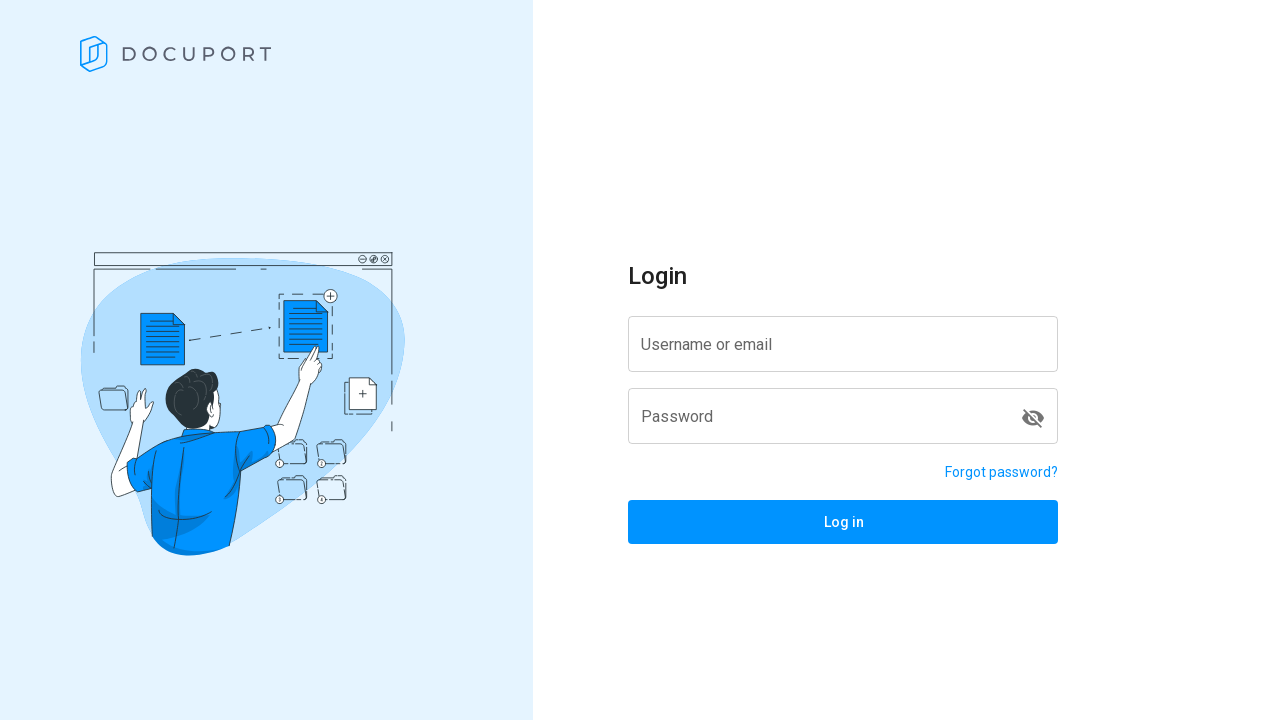